Tests a simple form by filling in first name, last name, city, and country fields using different element locator strategies, then submits the form by clicking a button.

Starting URL: http://suninjuly.github.io/simple_form_find_task.html

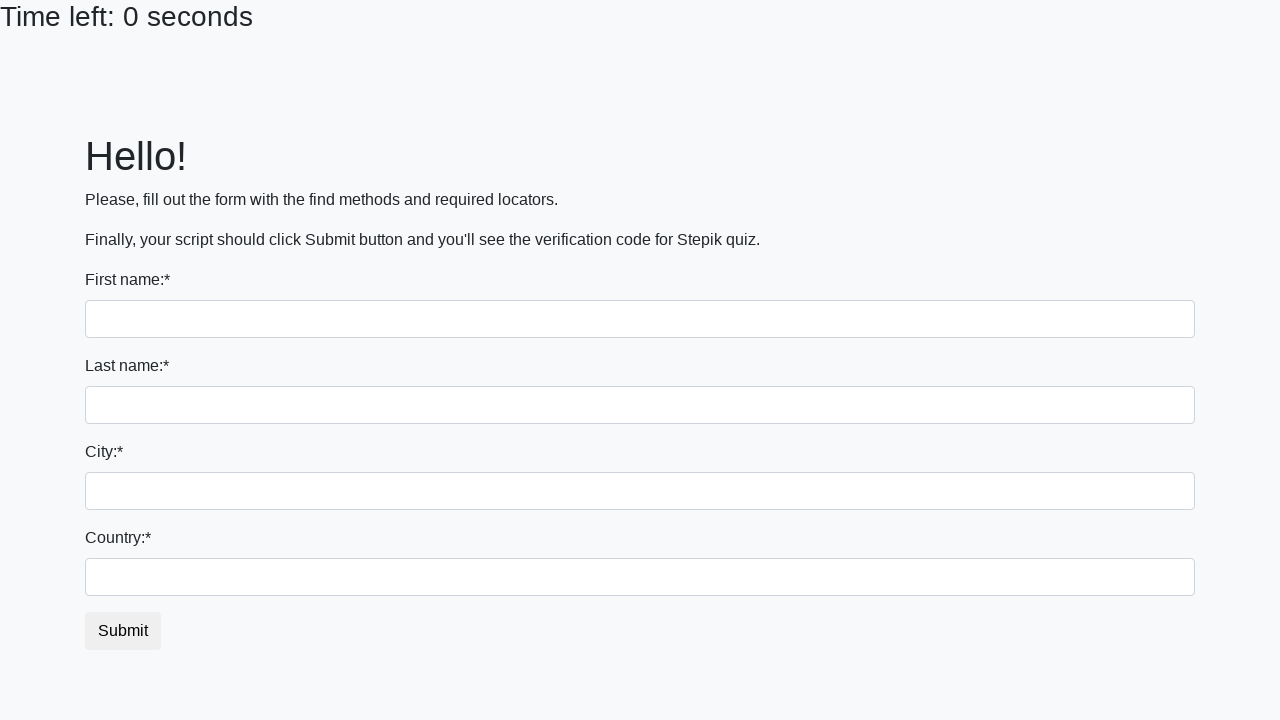

Filled first name field with 'Ivan' using tag name locator on input
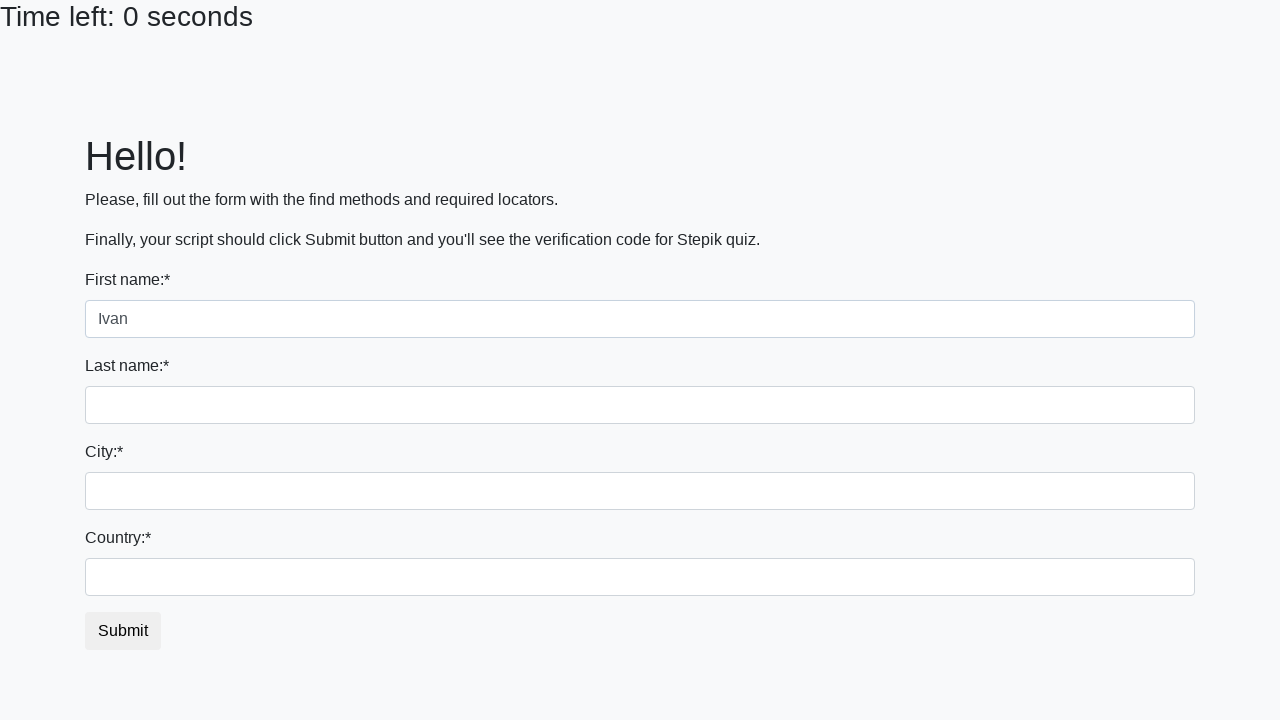

Filled last name field with 'Petrov' using name attribute locator on input[name='last_name']
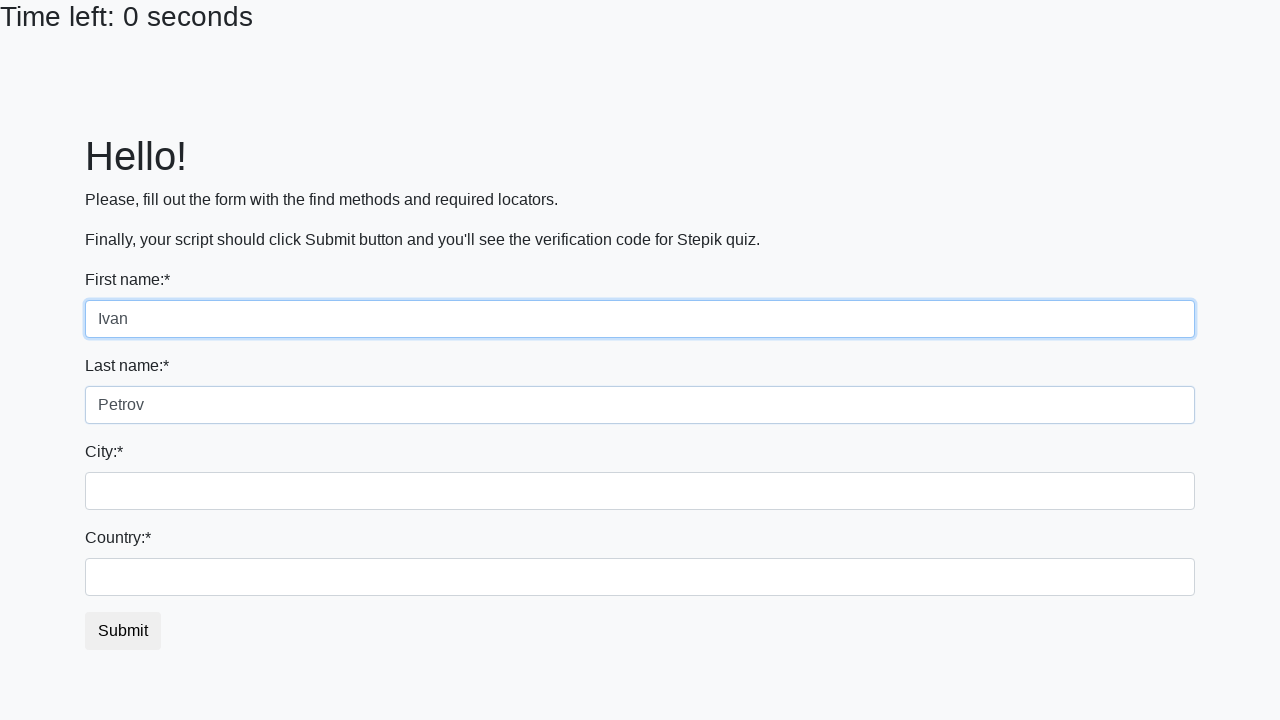

Filled city field with 'Smolensk' using class name locator on .city
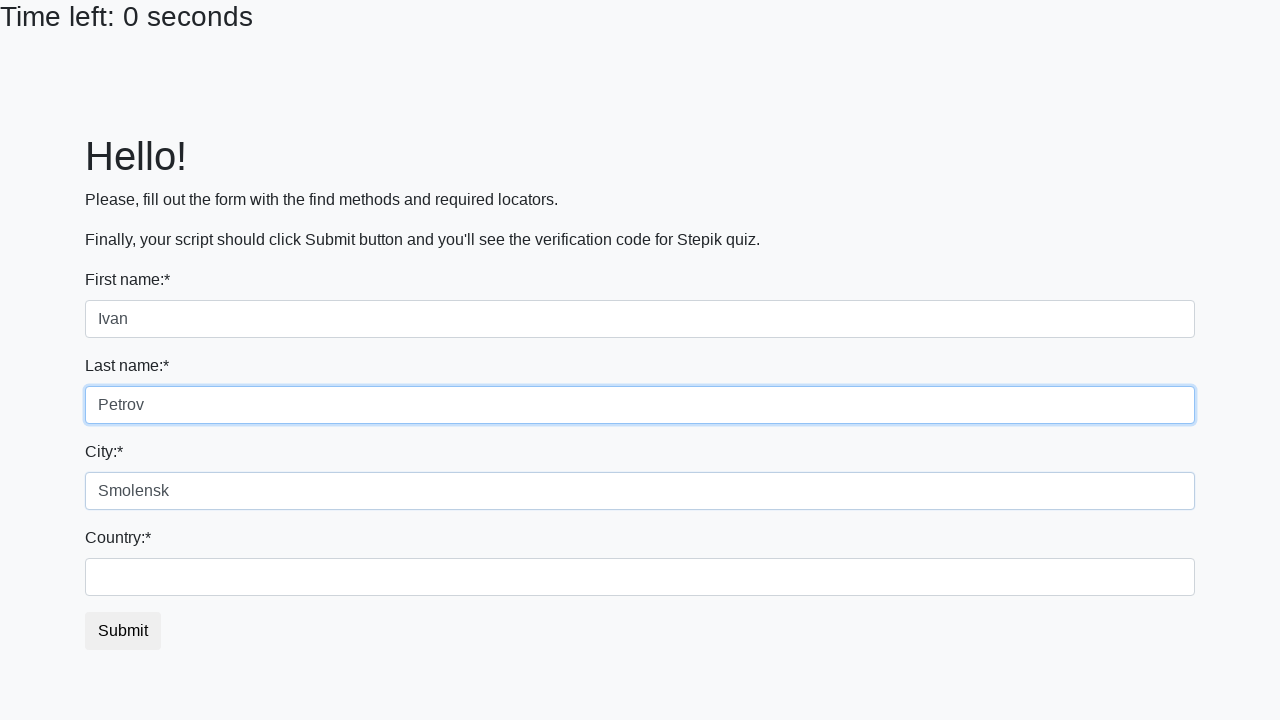

Filled country field with 'Russia' using ID locator on #country
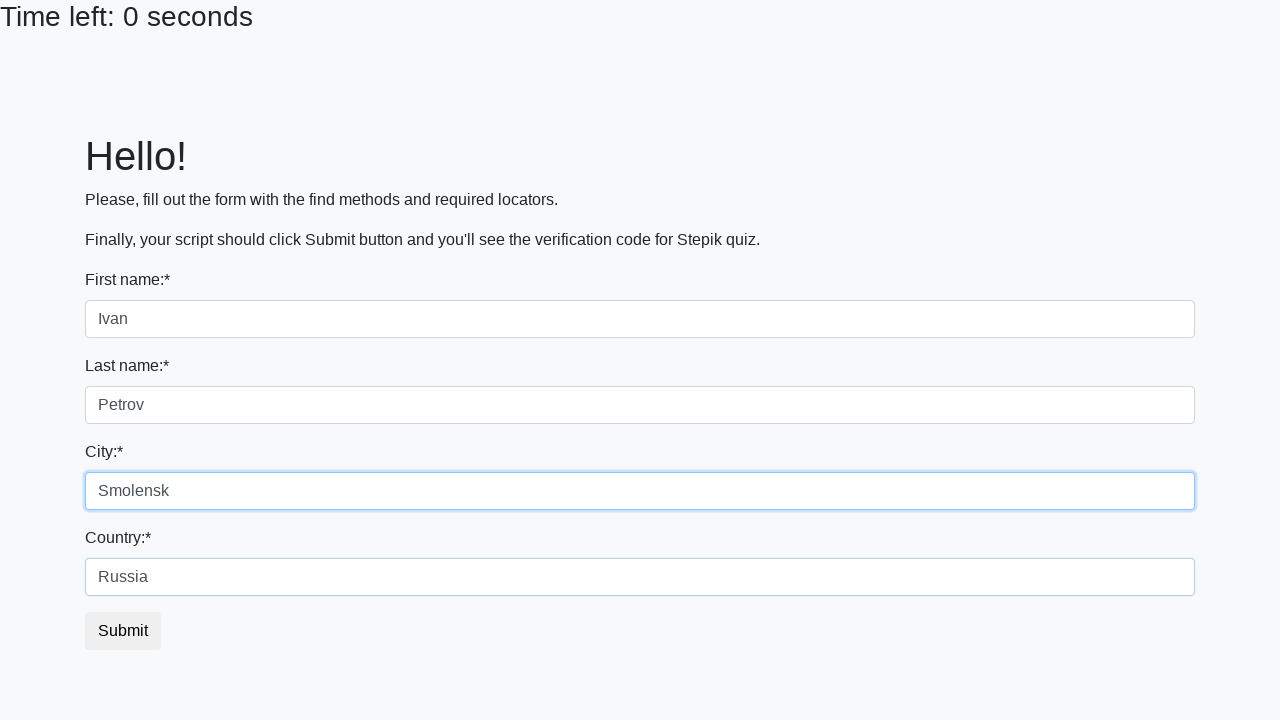

Clicked submit button to submit the form at (123, 631) on button.btn
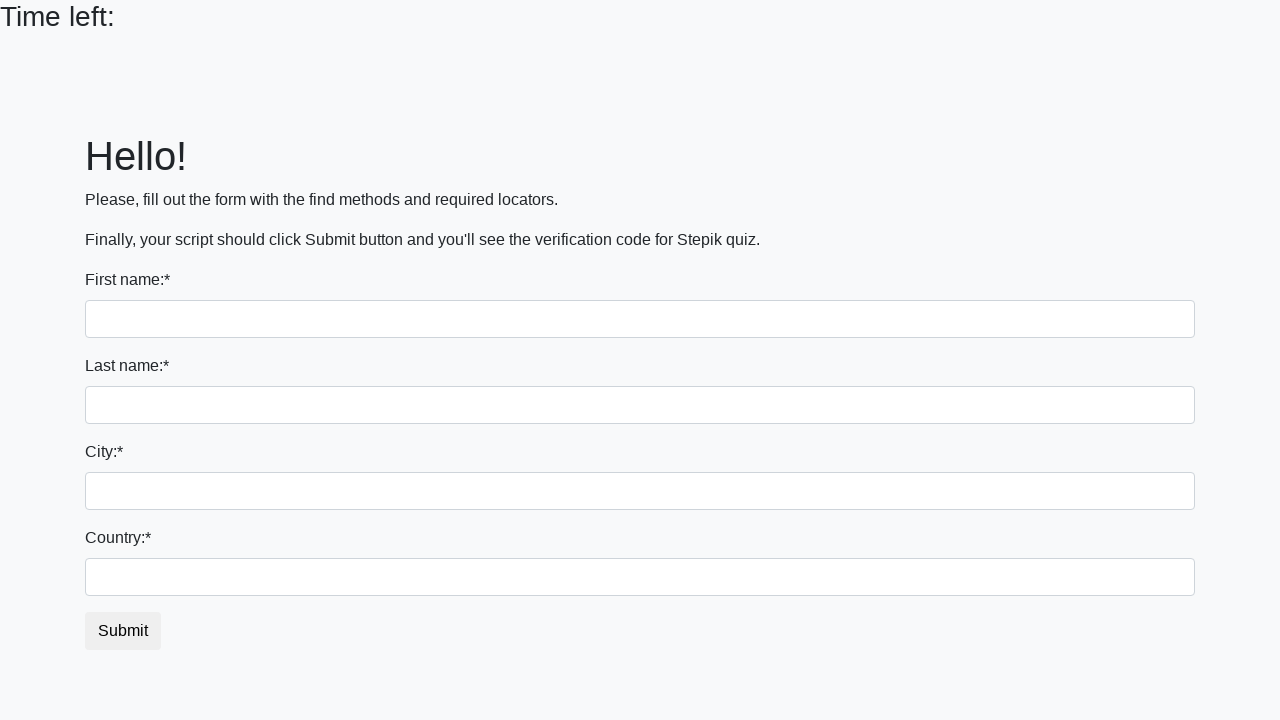

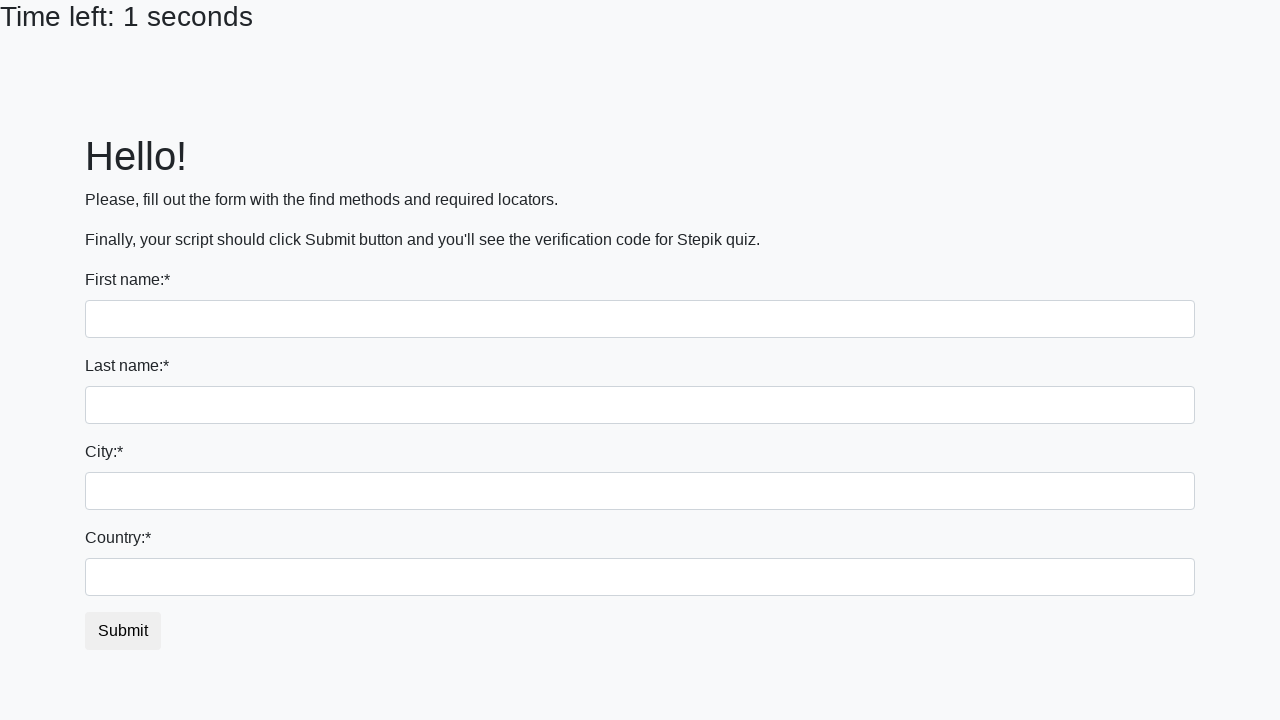